Navigates to The Weather Network website, clicks on a location card, and verifies that temperature information is displayed.

Starting URL: https://www.theweathernetwork.com/en

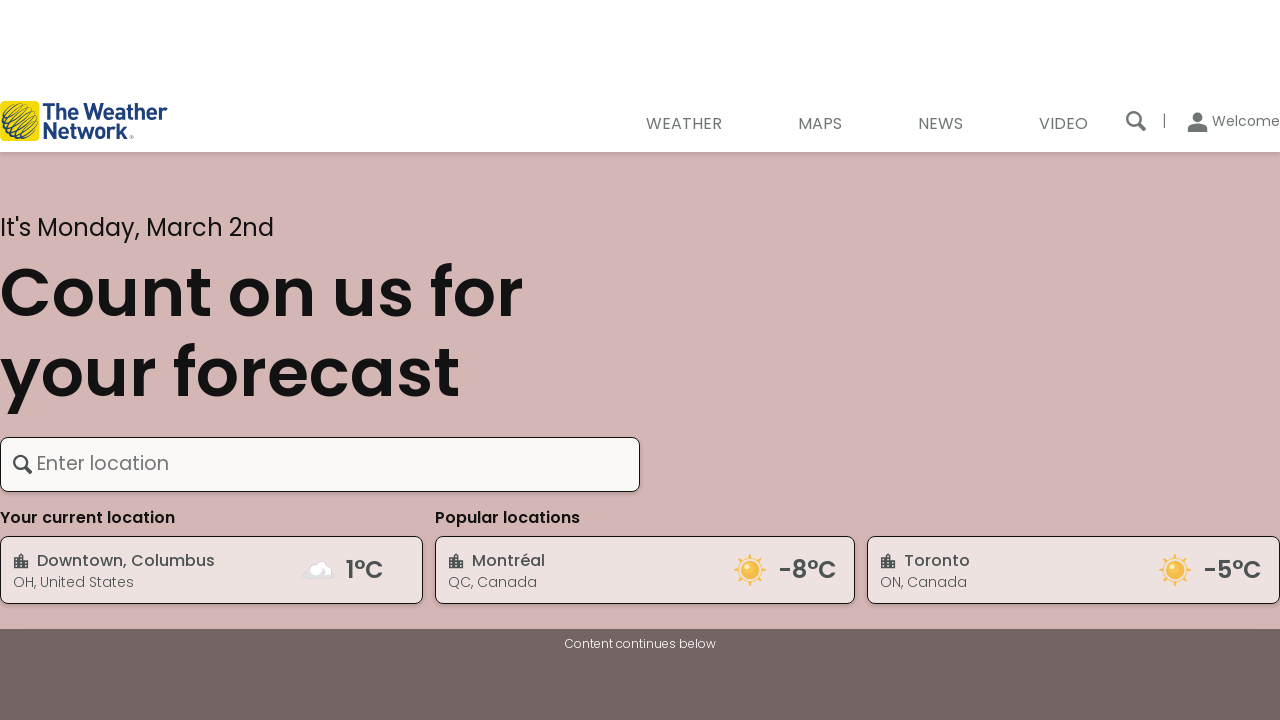

Waited for location card to load
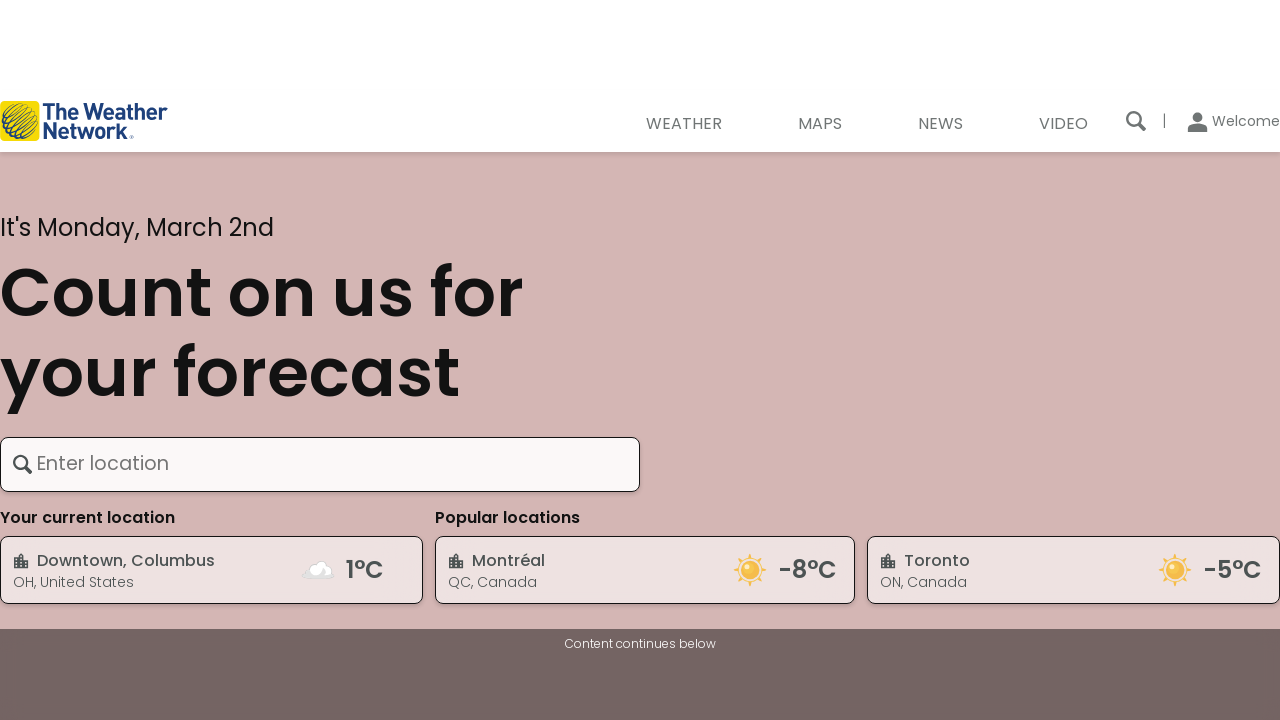

Clicked on location card at (211, 570) on [data-testid="location-card"]
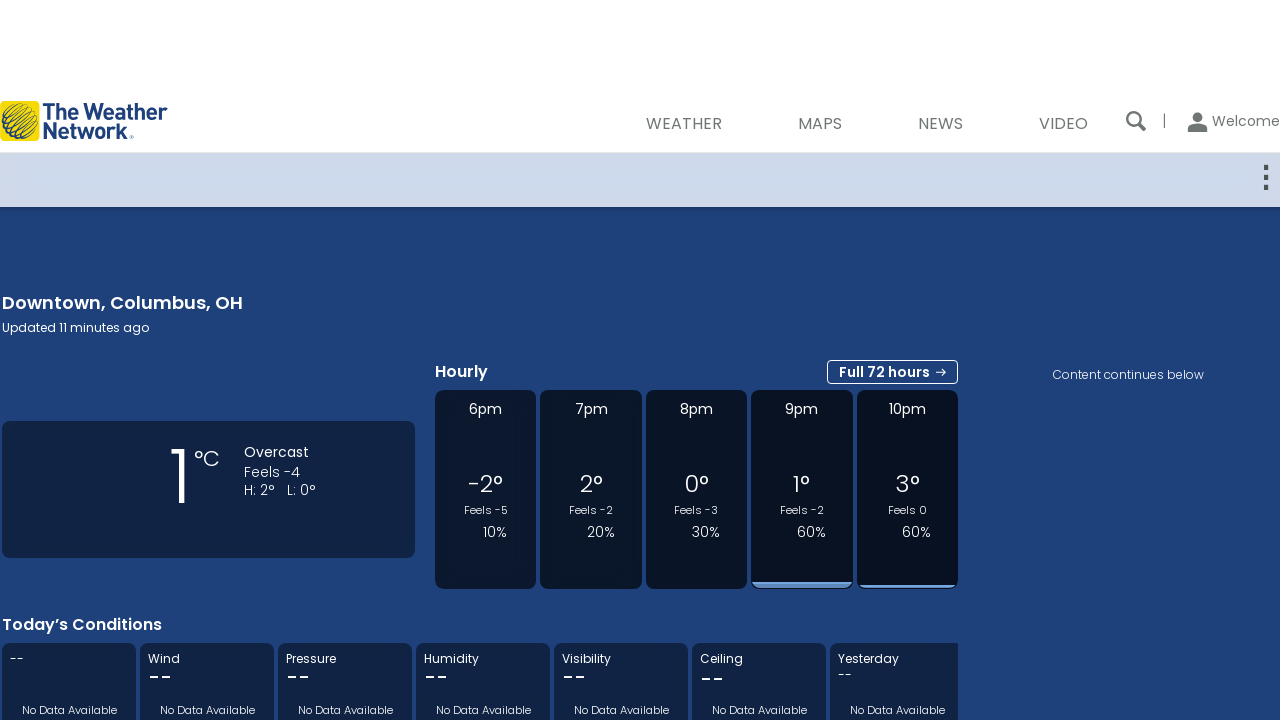

Verified temperature information is displayed
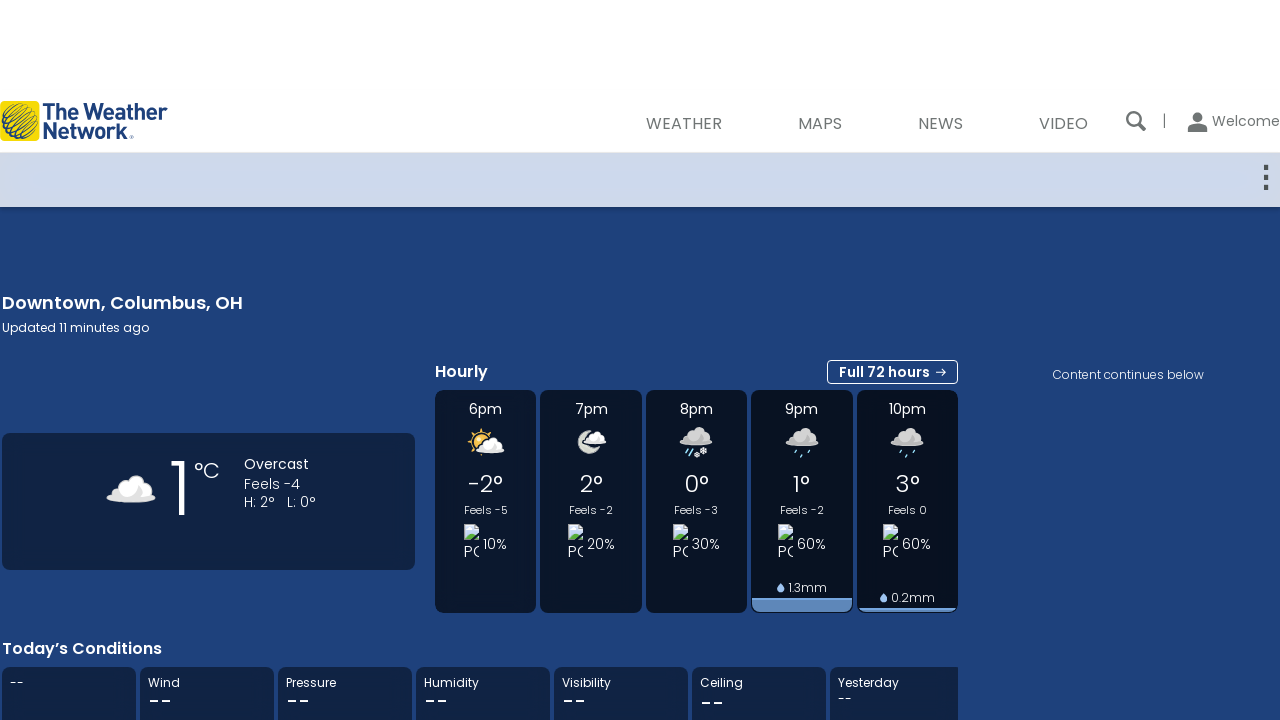

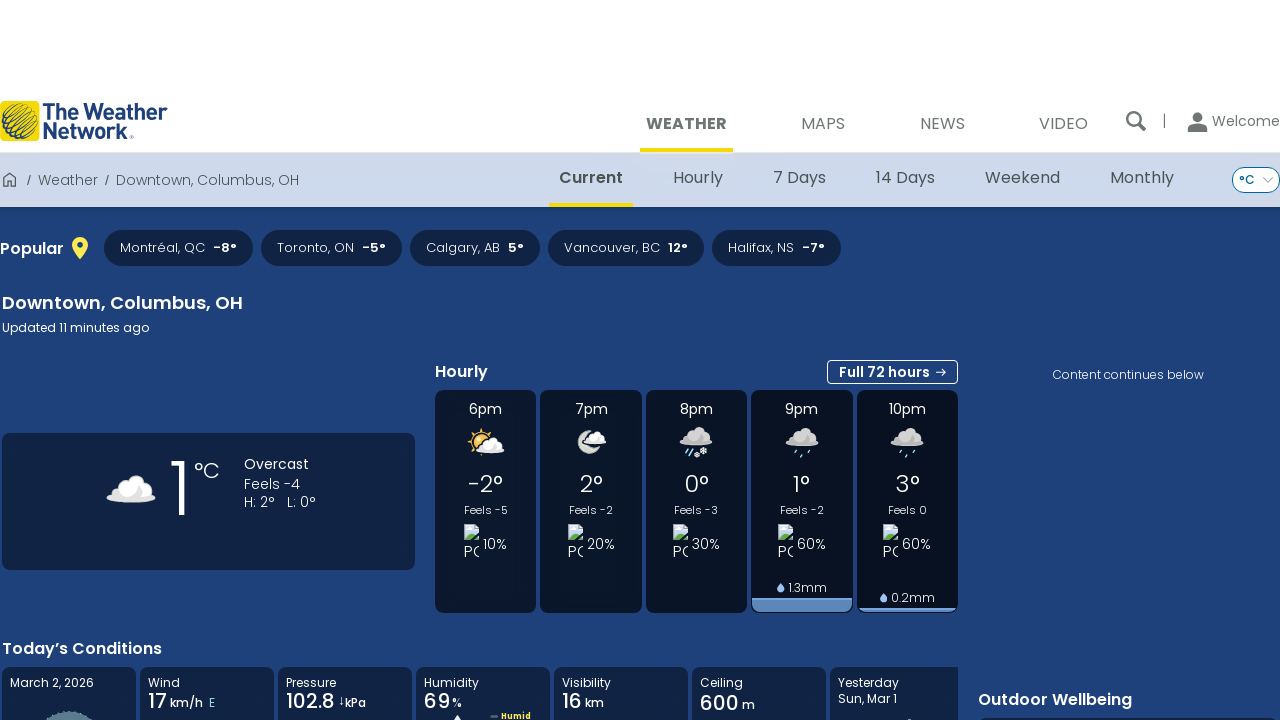